Tests pause functionality in action chains by moving to an element, clicking and holding, and sending keys with pauses between actions

Starting URL: https://www.selenium.dev/selenium/web/mouse_interaction.html

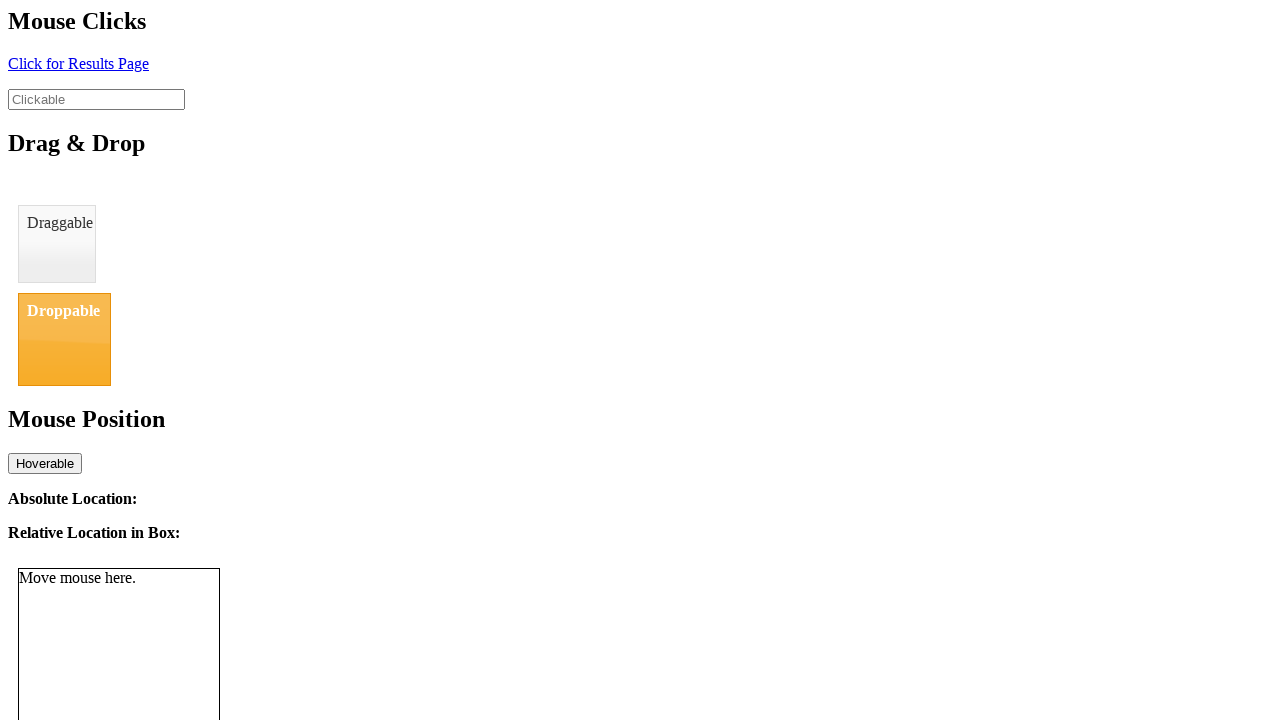

Located the clickable element
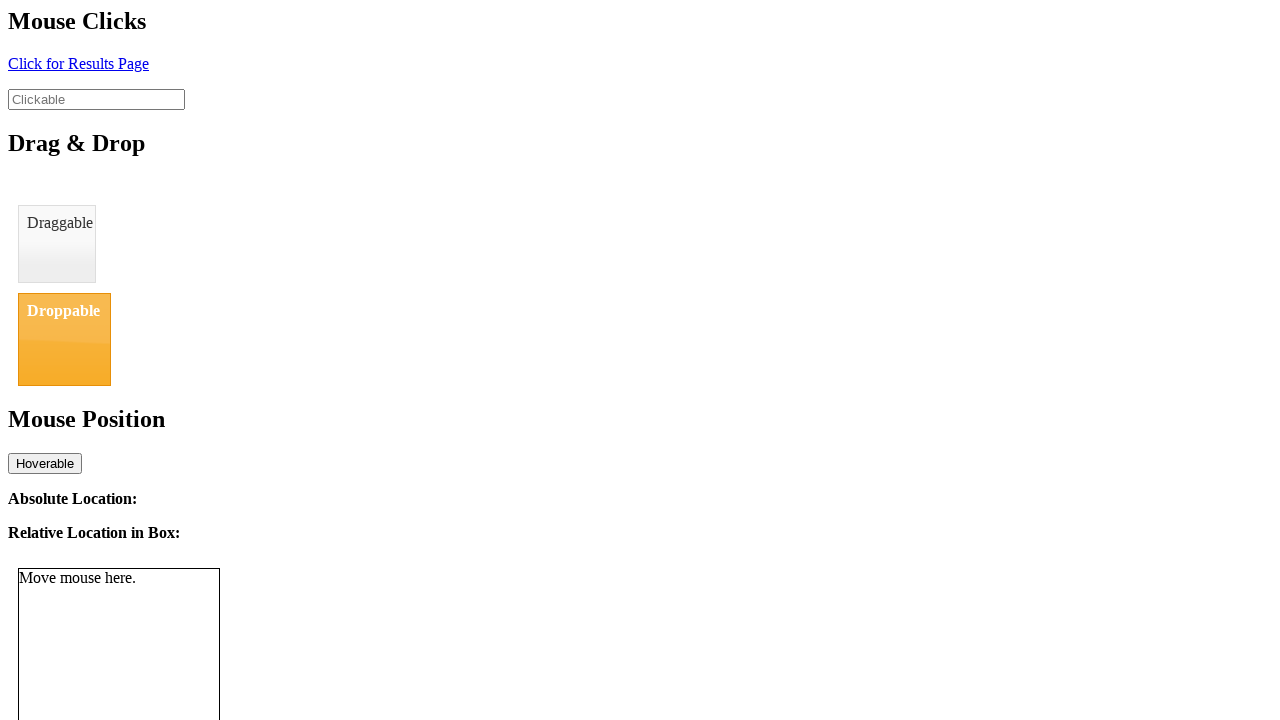

Hovered over the clickable element at (96, 99) on #clickable
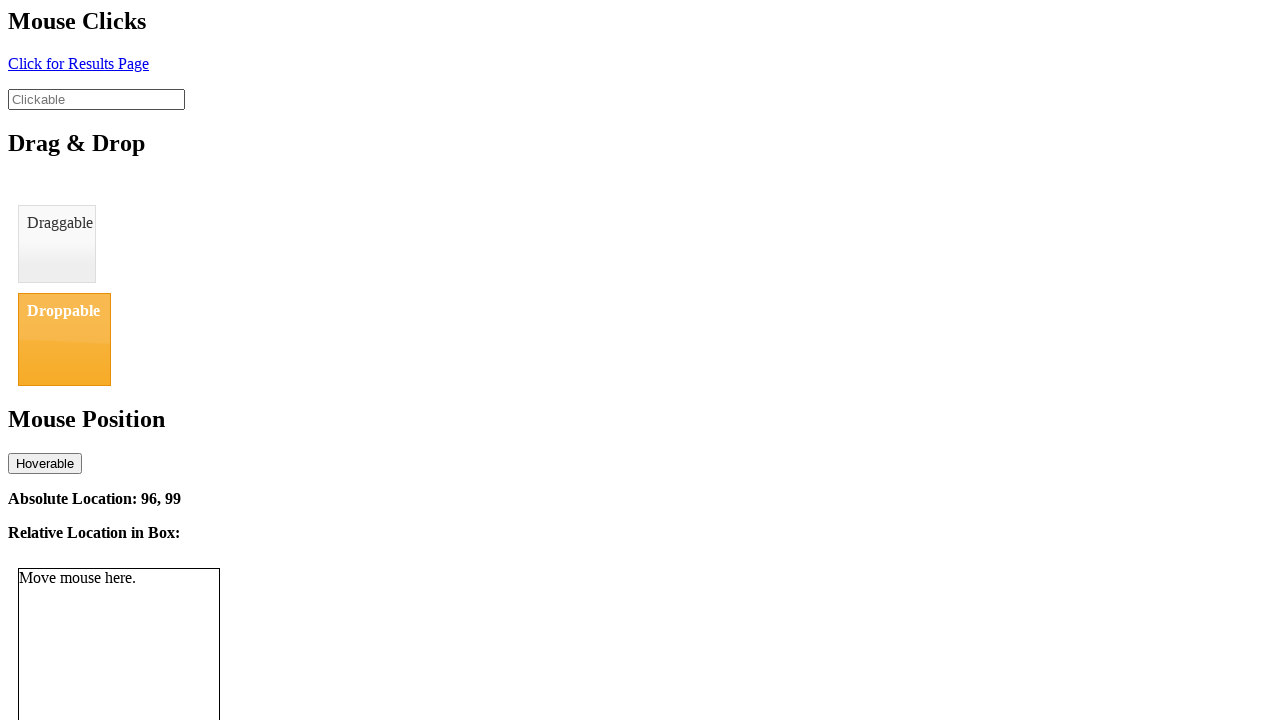

Pressed and held mouse button down at (96, 99)
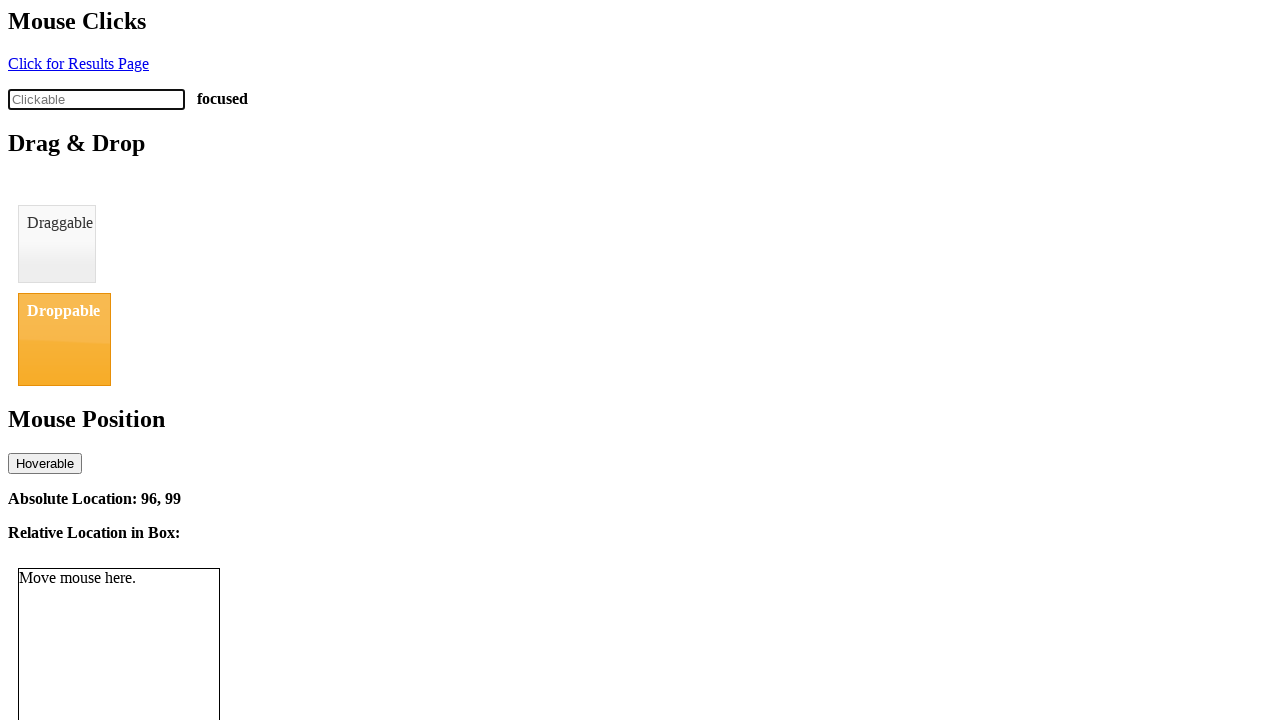

Typed 'abc' into the element on #clickable
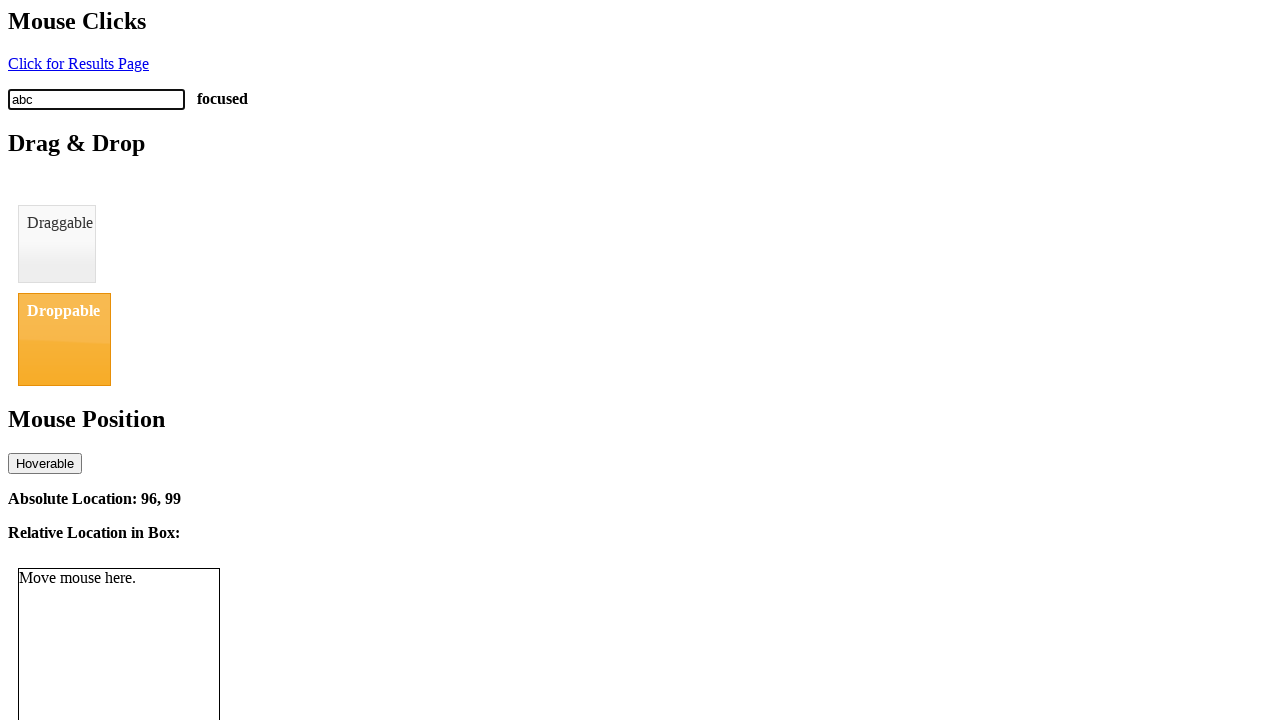

Typed 'siva konda' into the element on #clickable
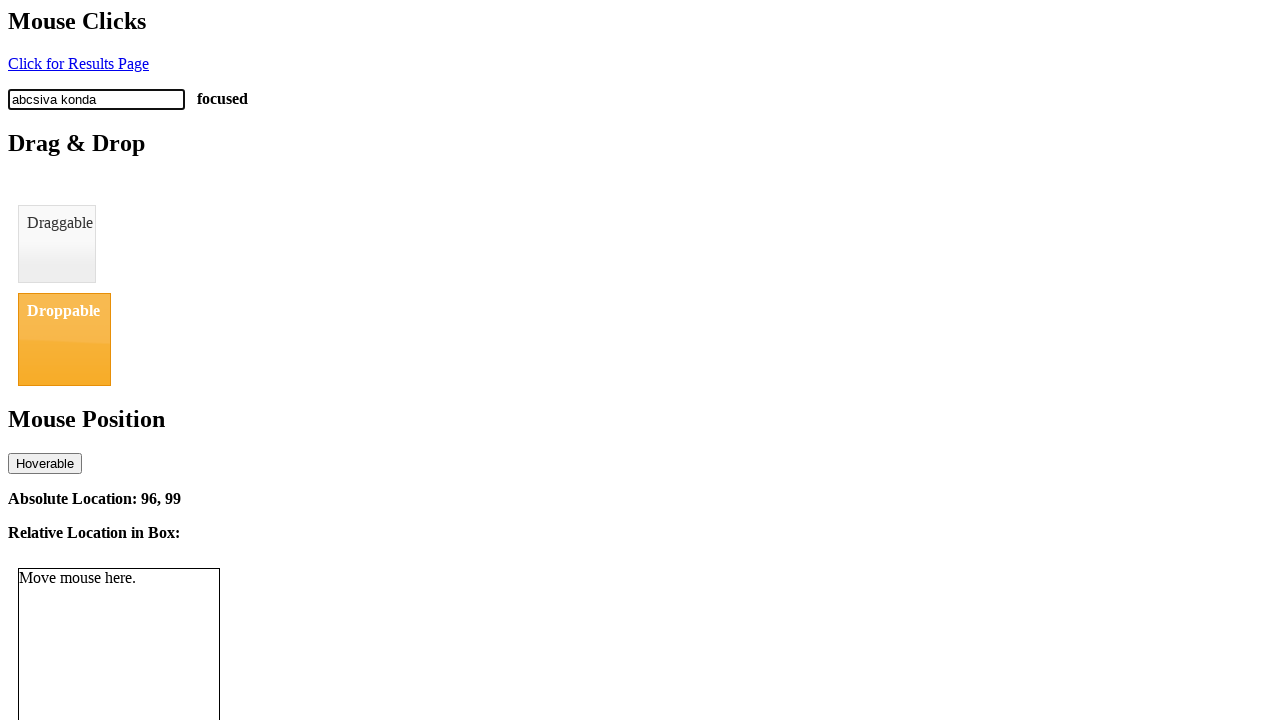

Hovered over the clickable element again at (96, 99) on #clickable
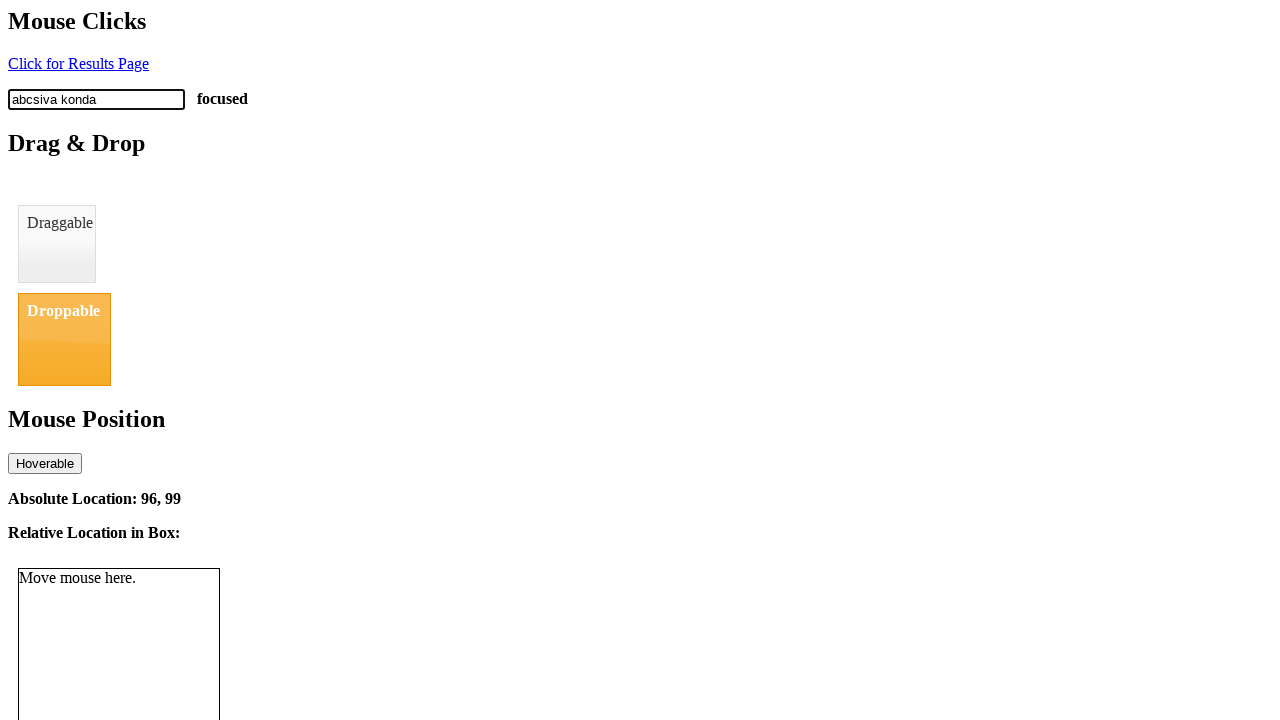

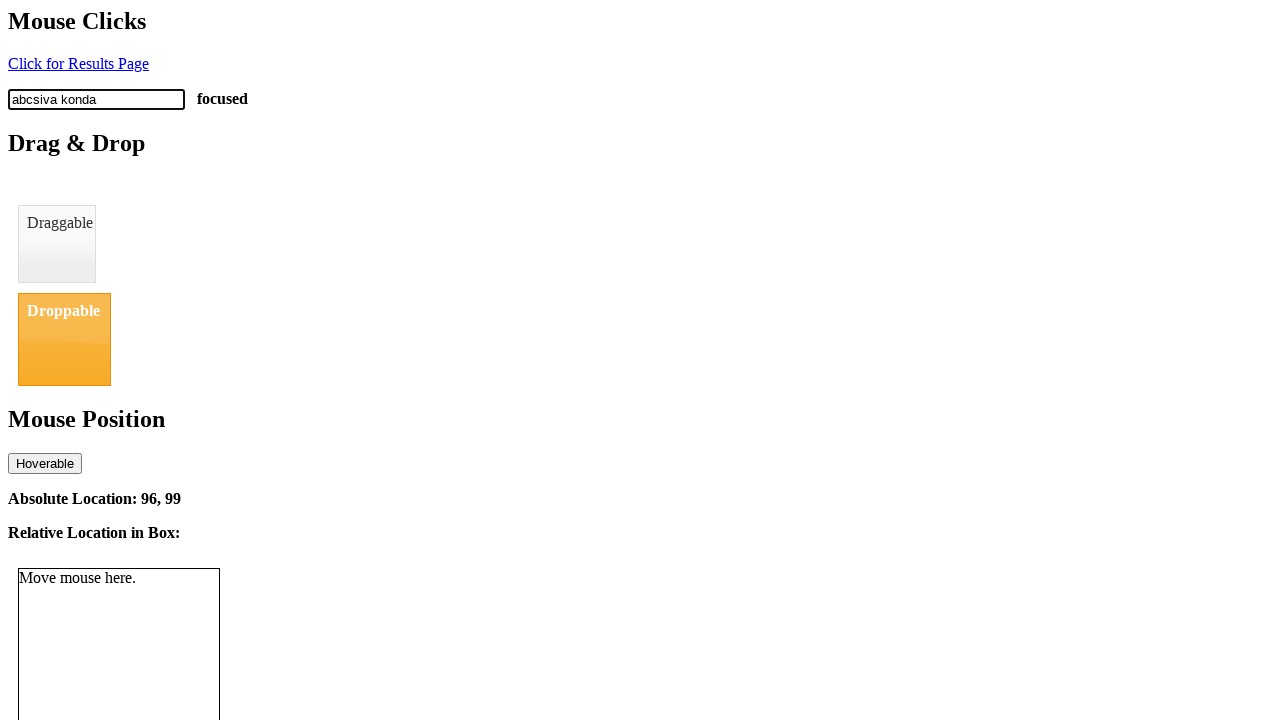